Tests keyboard actions by navigating to the jQueryUI draggable demo page and performing Page Down and Page Up key presses to scroll the page.

Starting URL: https://jqueryui.com/draggable/

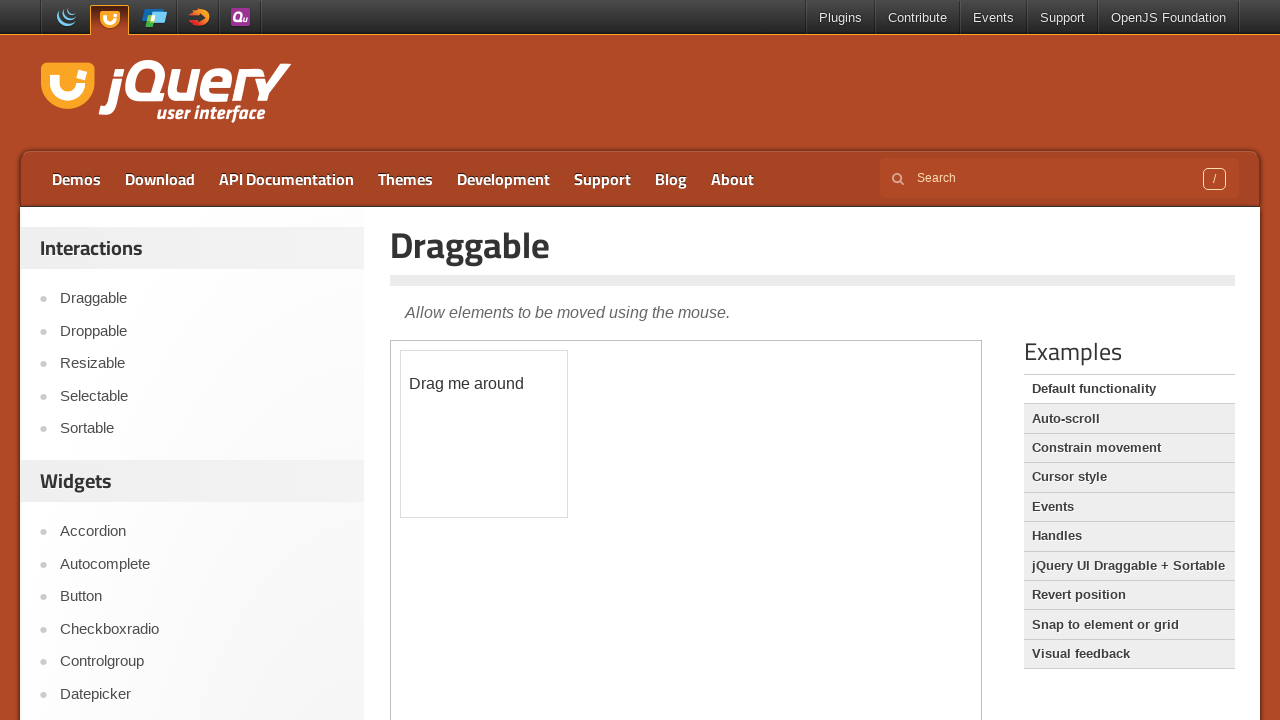

Navigated to jQueryUI draggable demo page
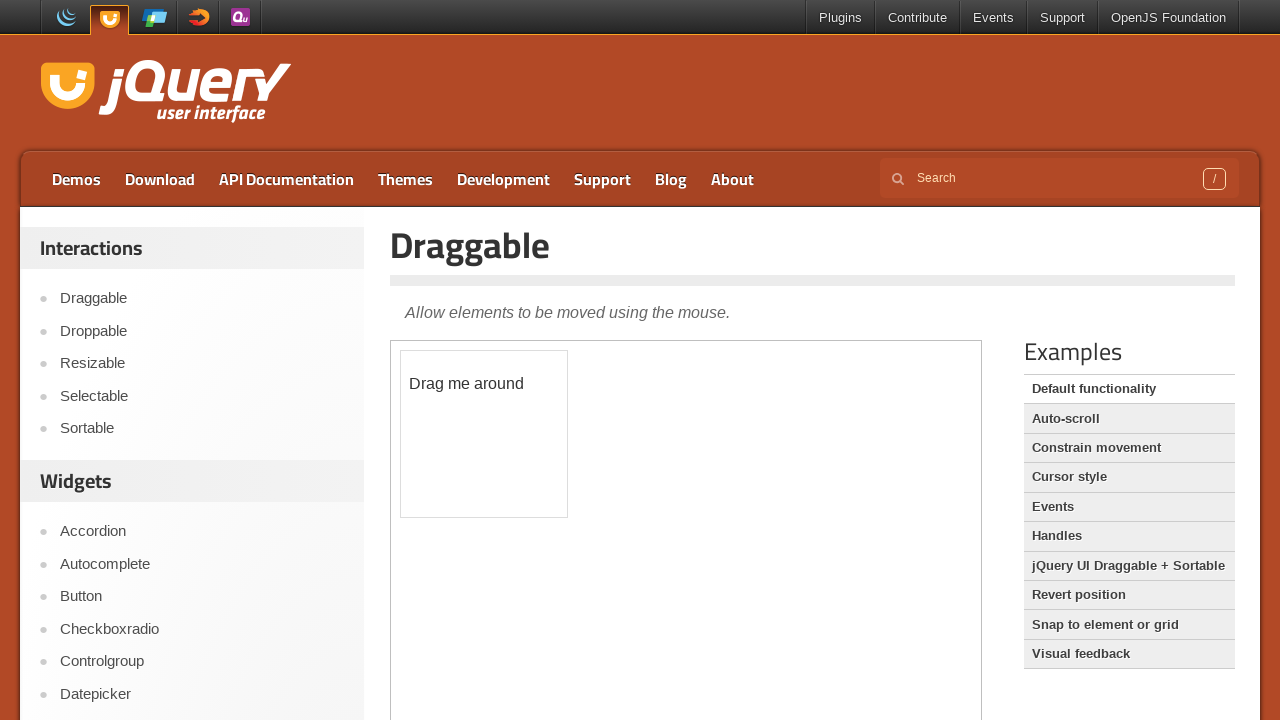

Pressed Page Down key to scroll down
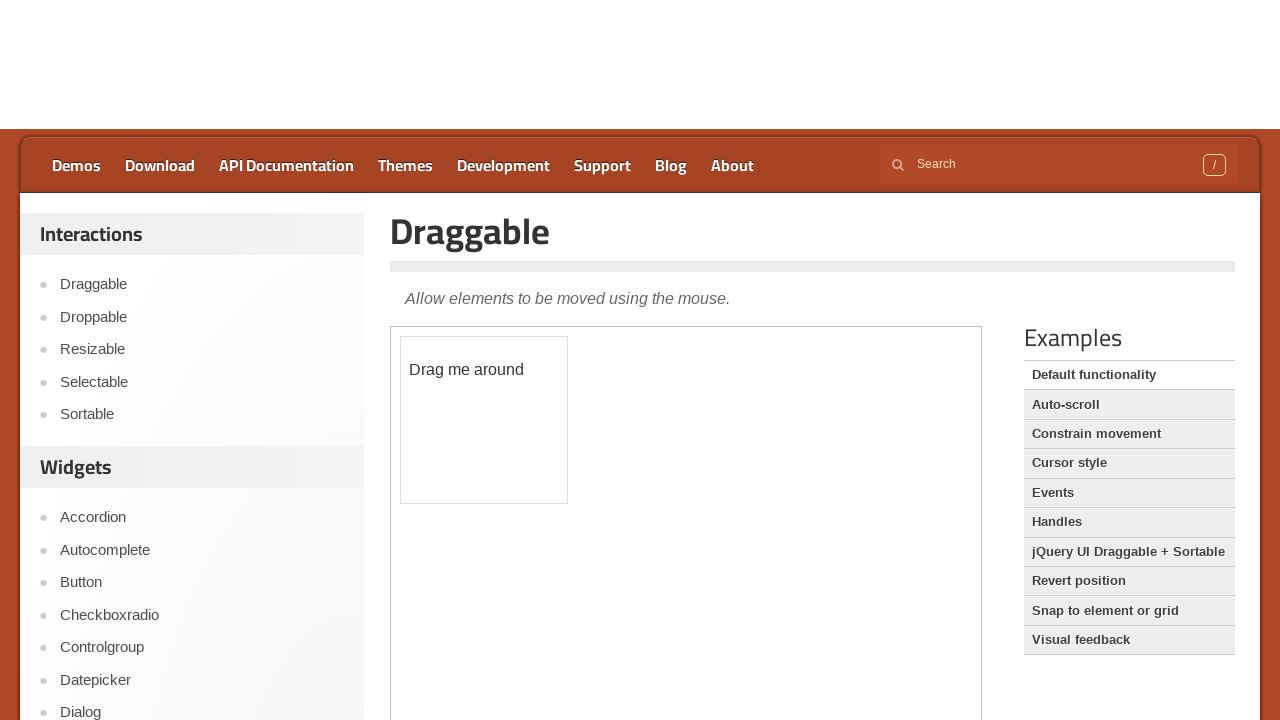

Waited 1 second to observe scroll effect
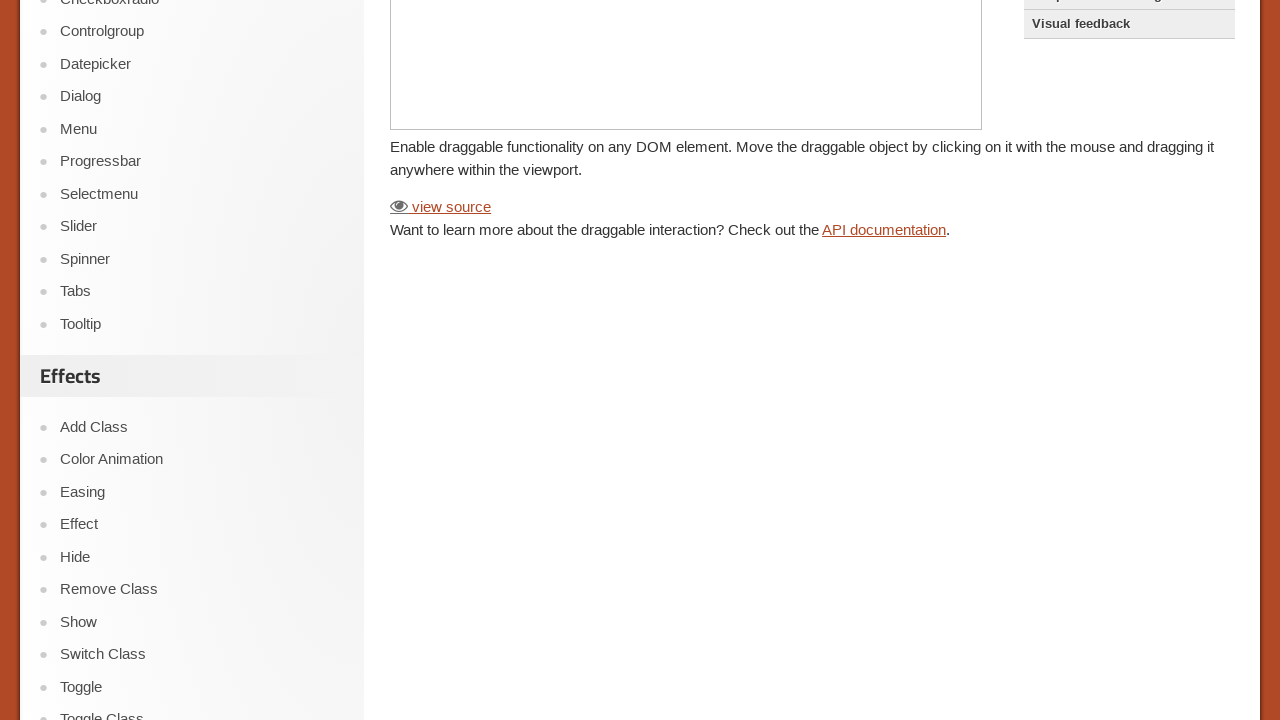

Pressed Page Up key to scroll back up
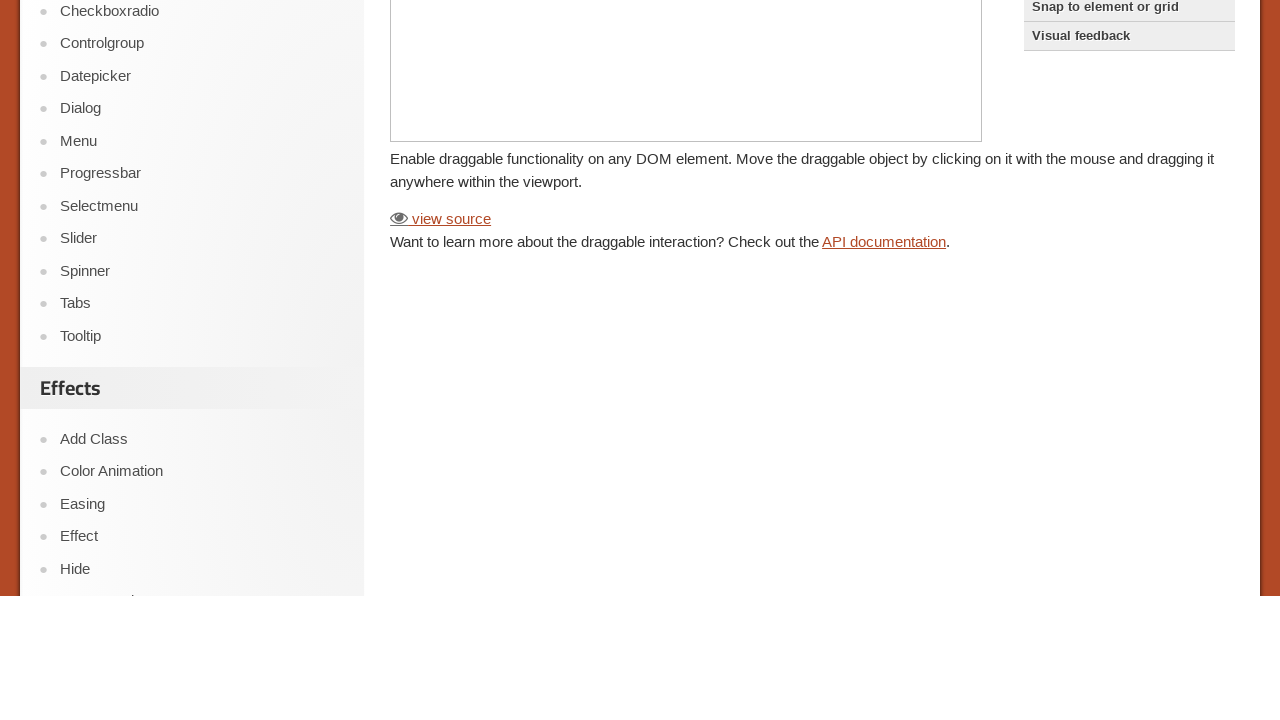

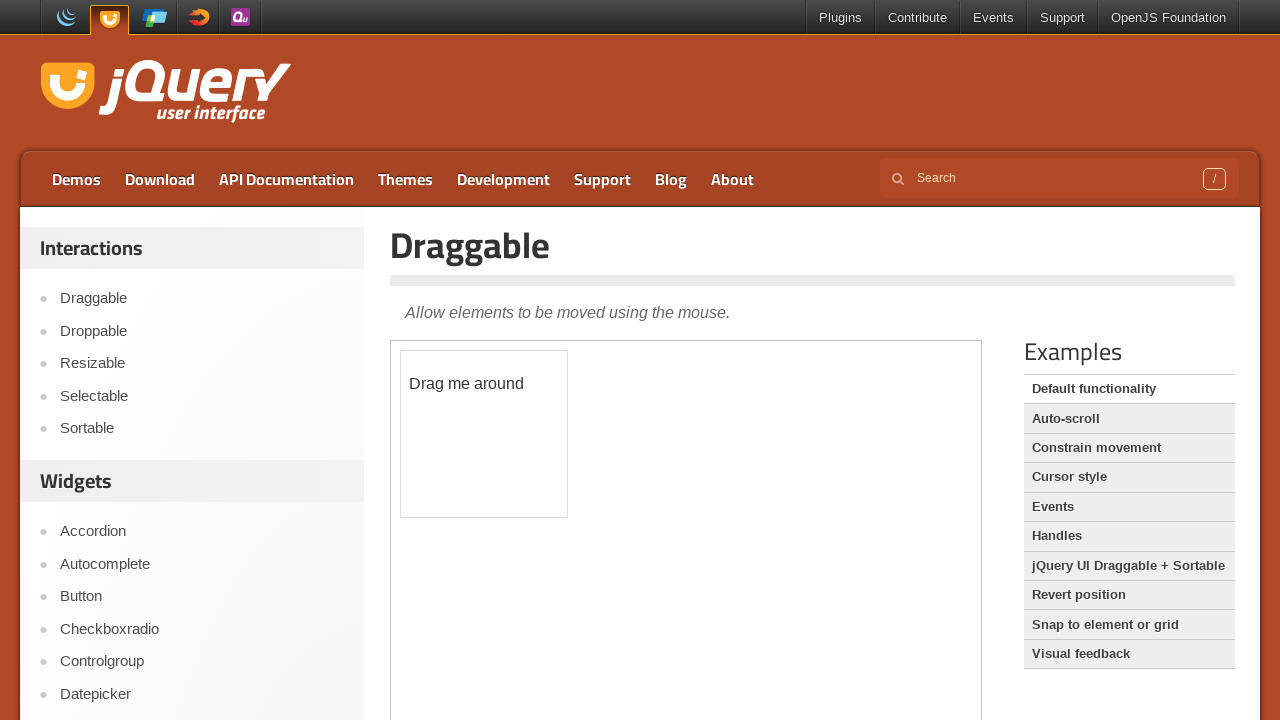